Tests a practice form submission by filling in name, email, password fields, selecting gender from dropdown, choosing a radio button, entering a date, and submitting the form.

Starting URL: https://rahulshettyacademy.com/angularpractice/

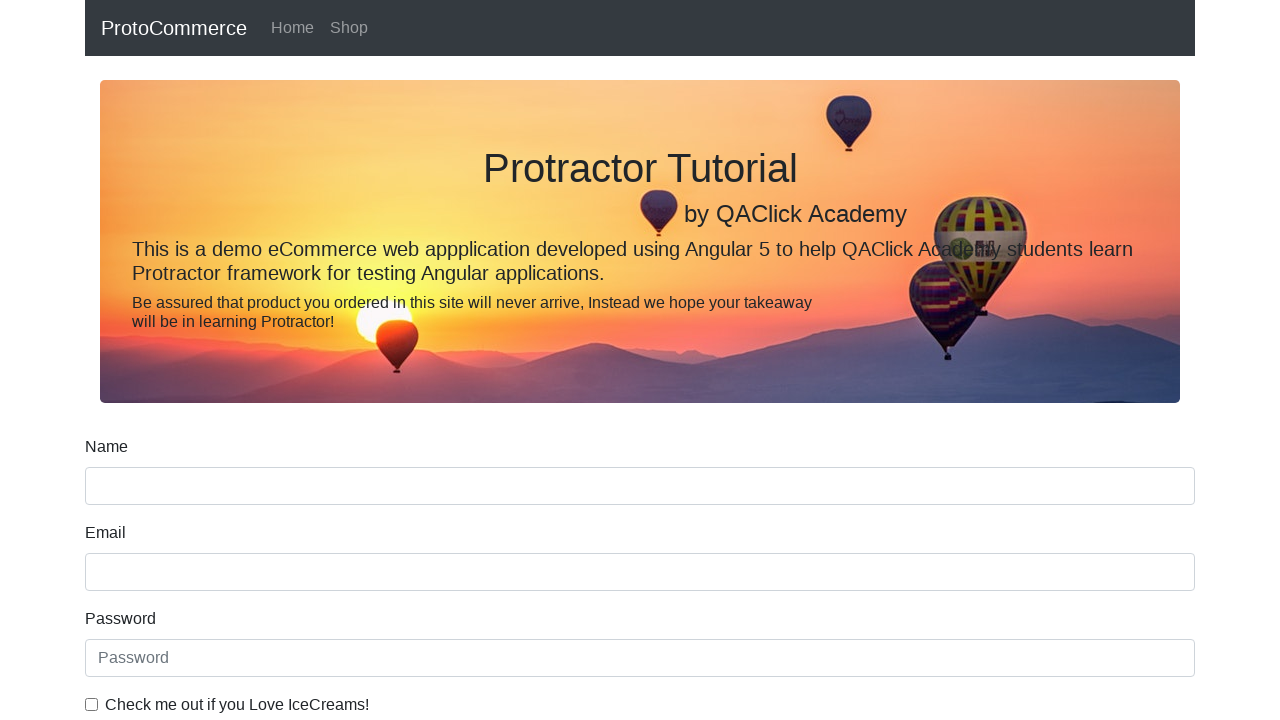

Filled name field with 'Vanitha' on input[name='name']
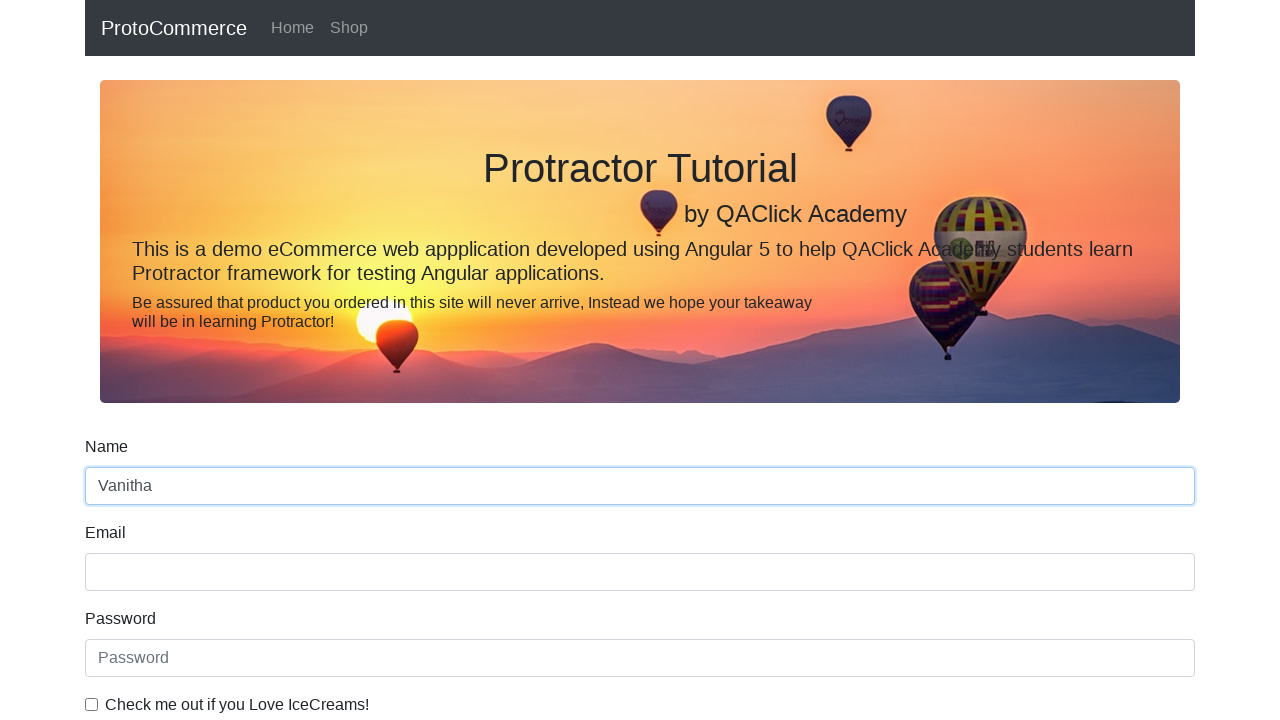

Filled email field with 'rahulshetty@gmail.com' on input[name='email']
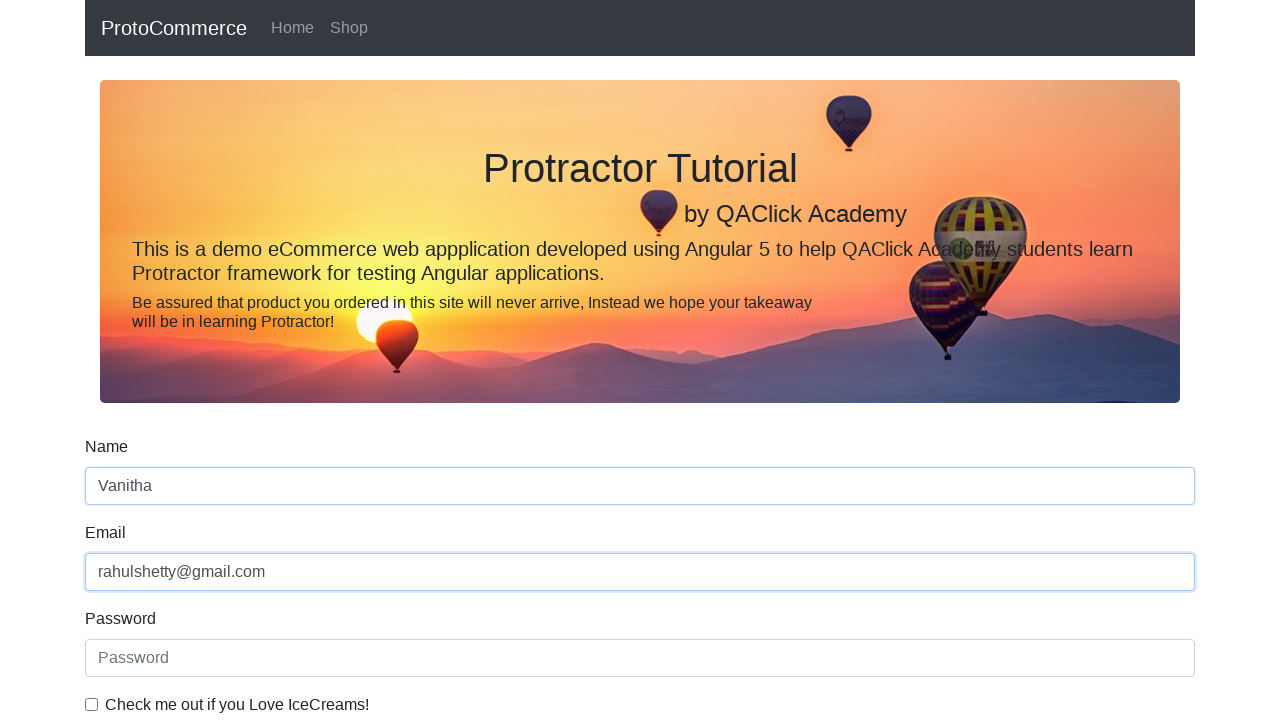

Filled password field with 'Learning@123' on #exampleInputPassword1
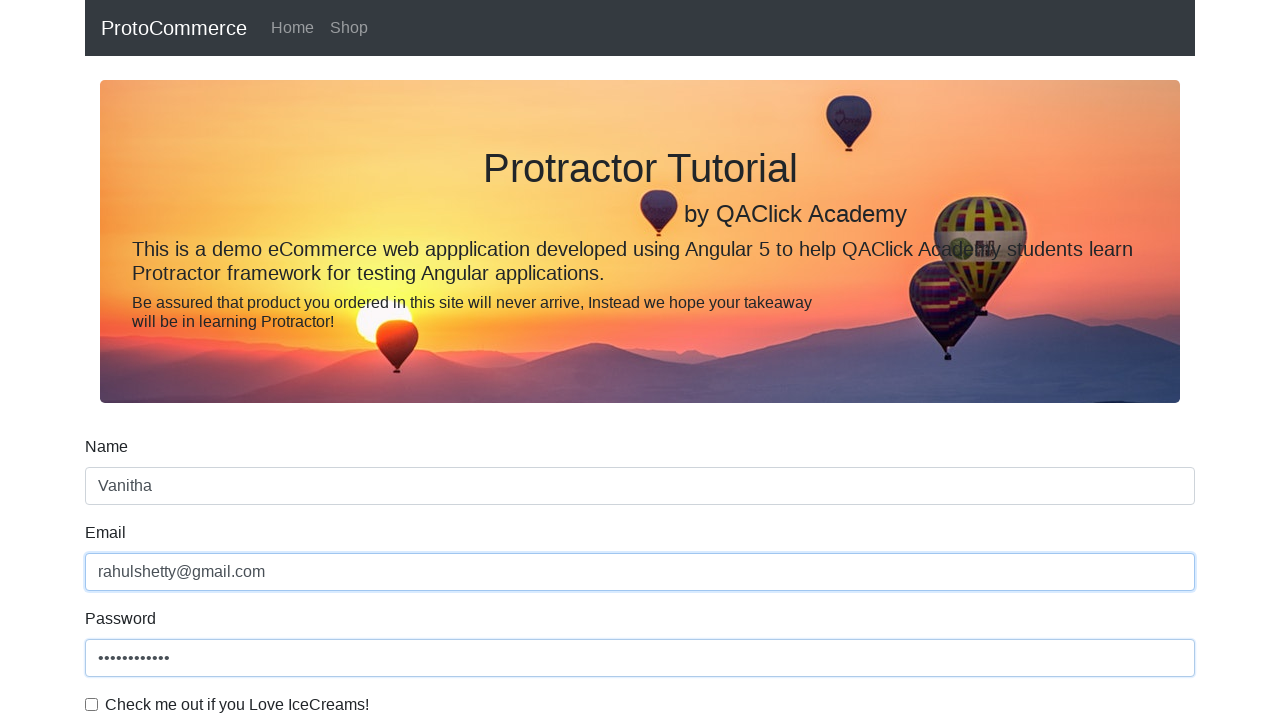

Clicked checkbox to confirm terms and conditions at (92, 704) on #exampleCheck1
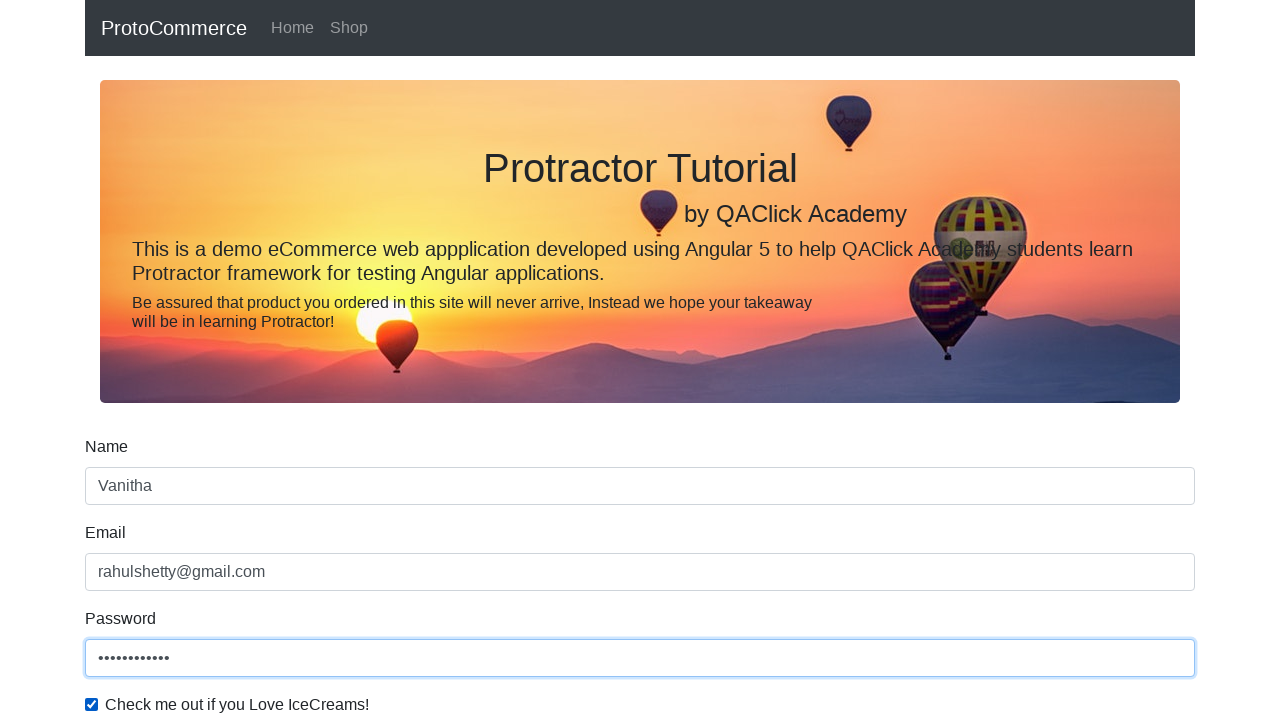

Selected 'Female' from gender dropdown on #exampleFormControlSelect1
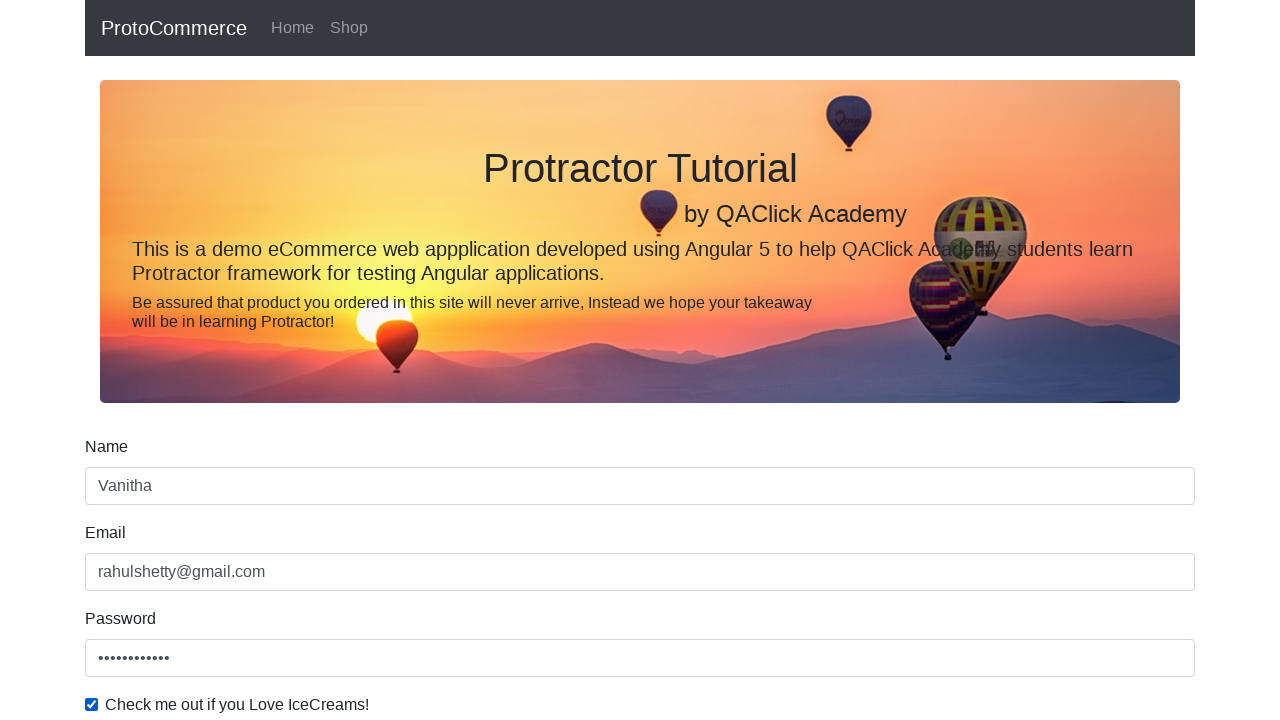

Clicked radio button for employment status at (238, 360) on #inlineRadio1
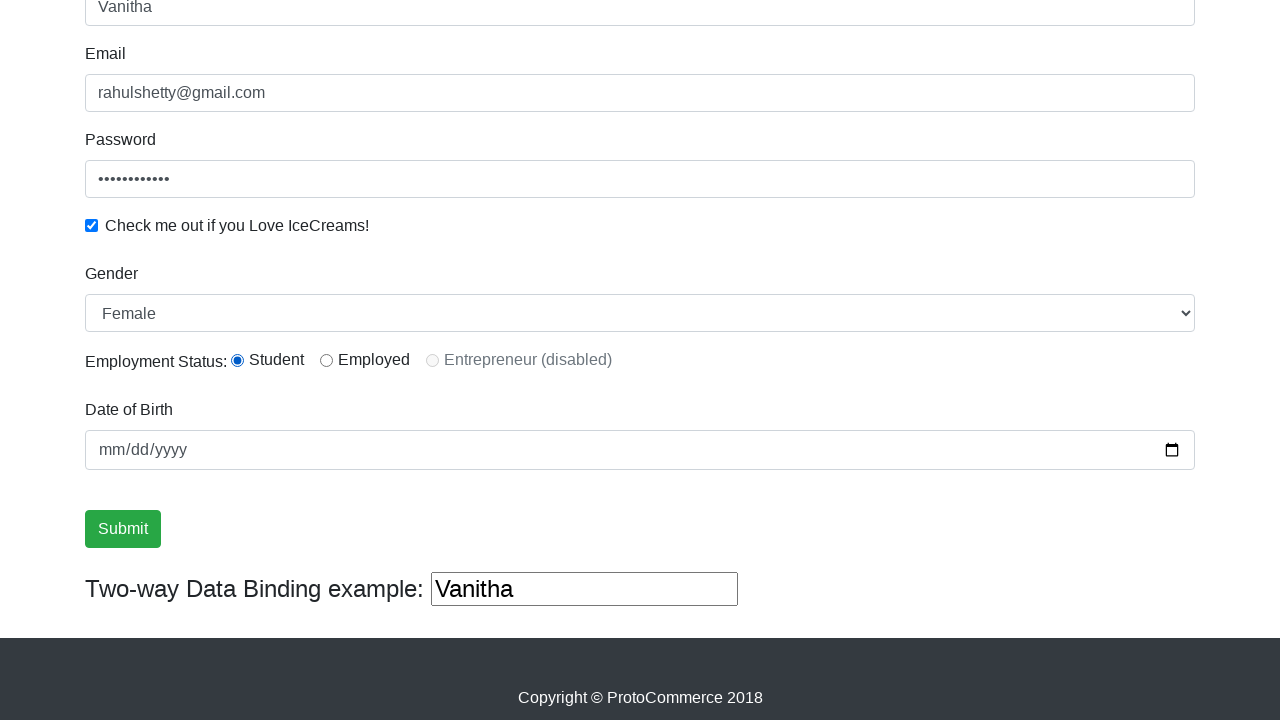

Filled date field with '2024-07-06' on input[type='date']
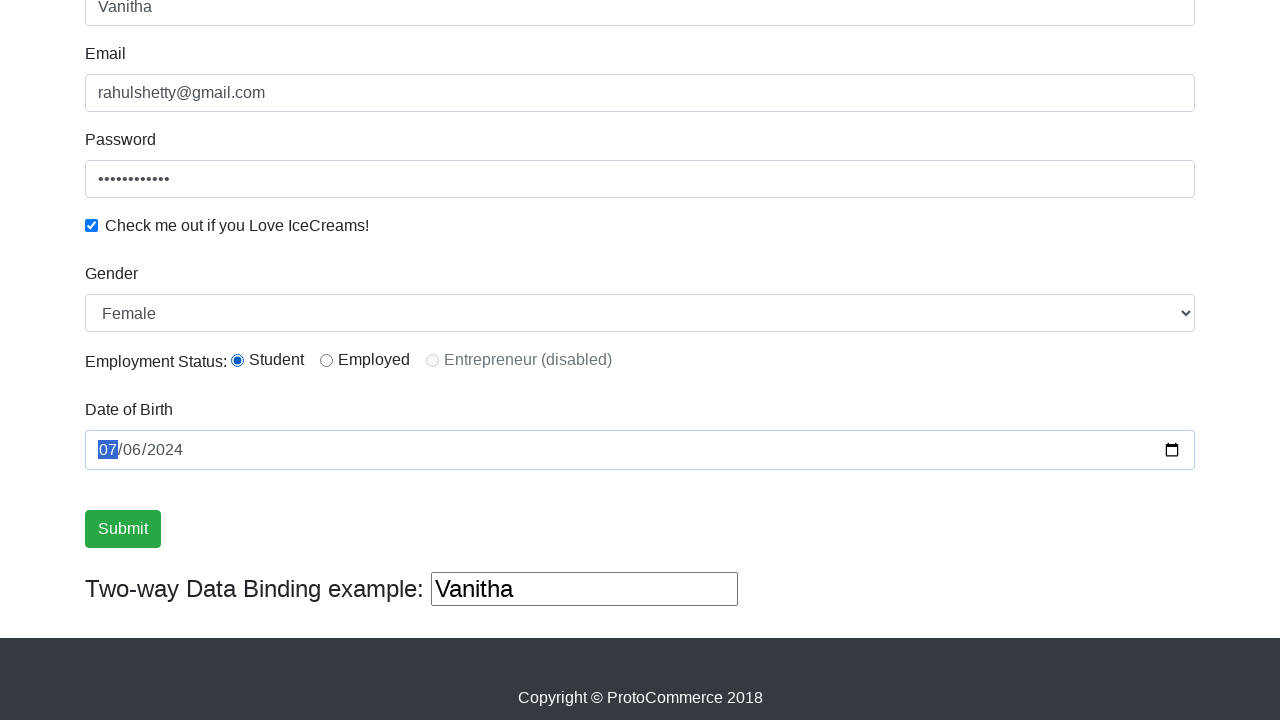

Clicked submit button to submit the practice form at (123, 529) on input[type='submit']
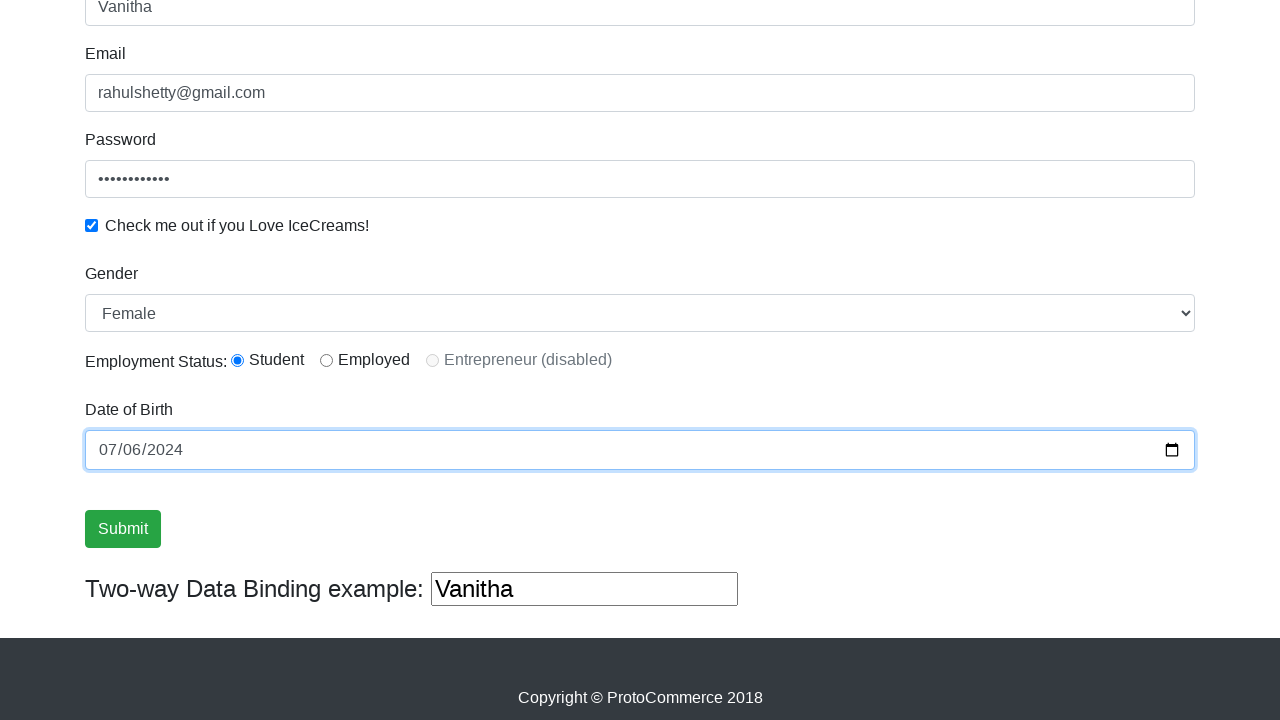

Form submission successful - success message appeared
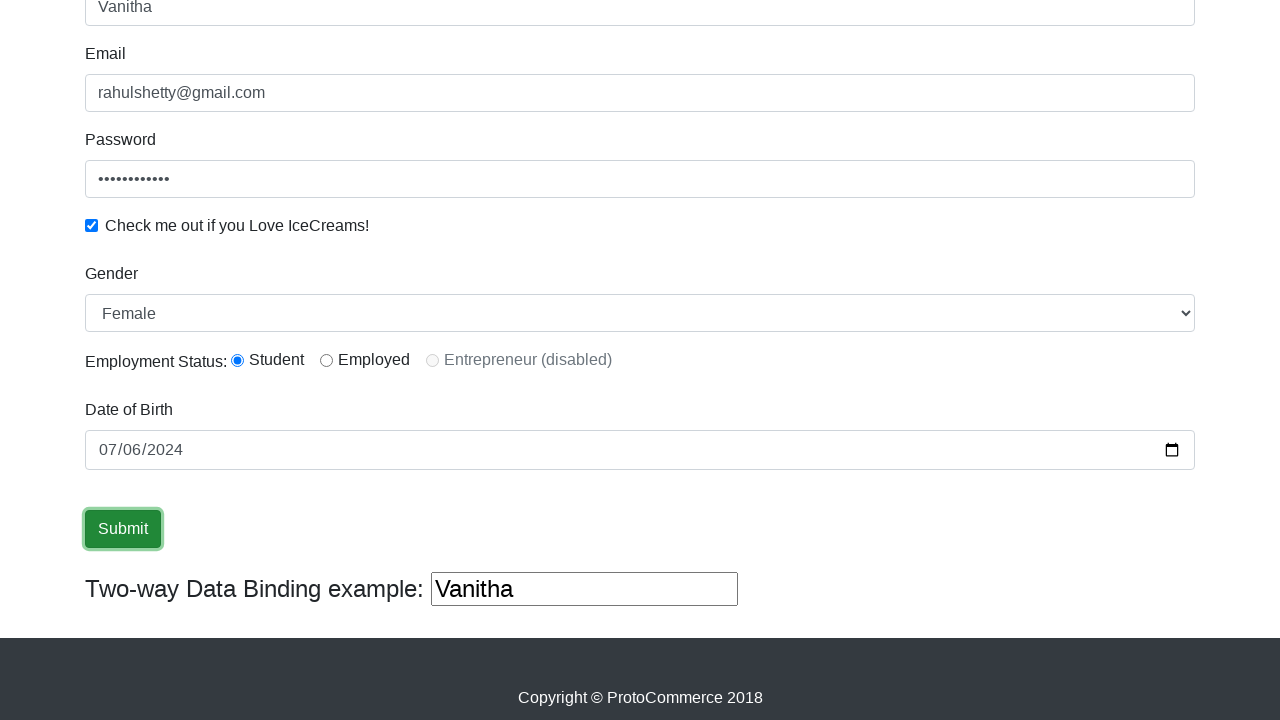

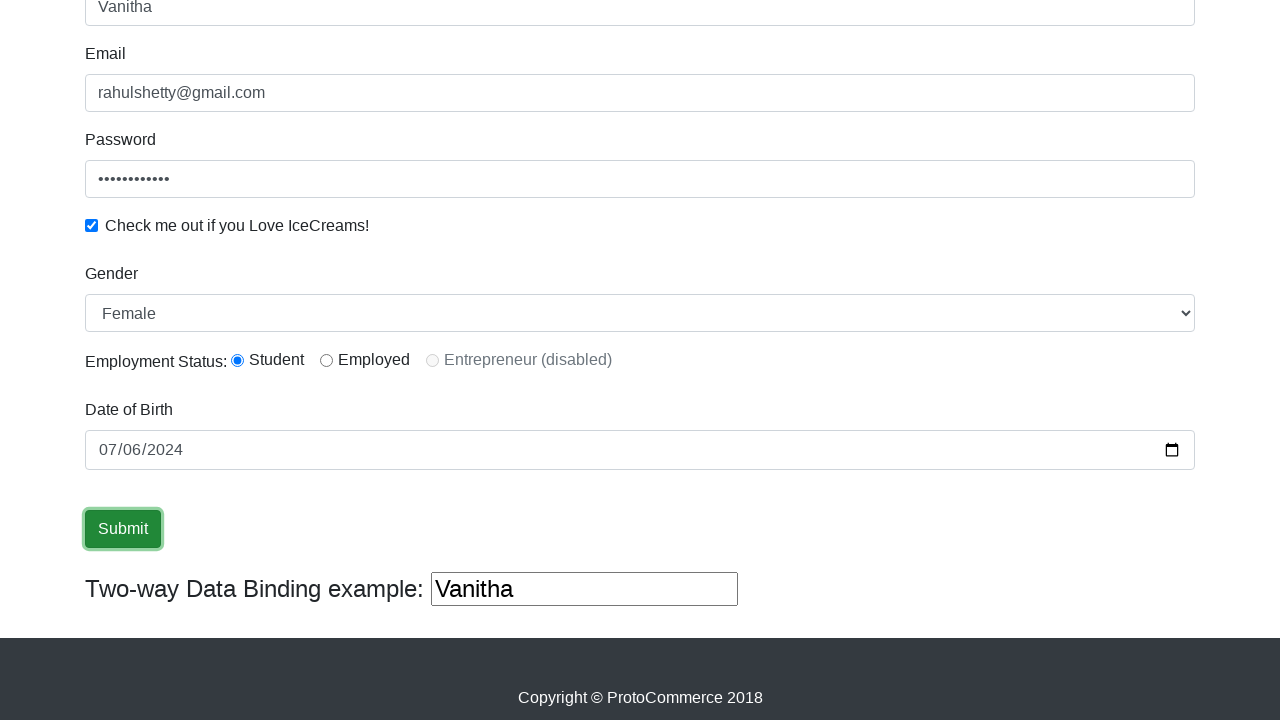